Tests key press functionality using actions by navigating to the Key Presses page, pressing the Space key, and verifying the result displays "You entered: SPACE"

Starting URL: https://the-internet.herokuapp.com

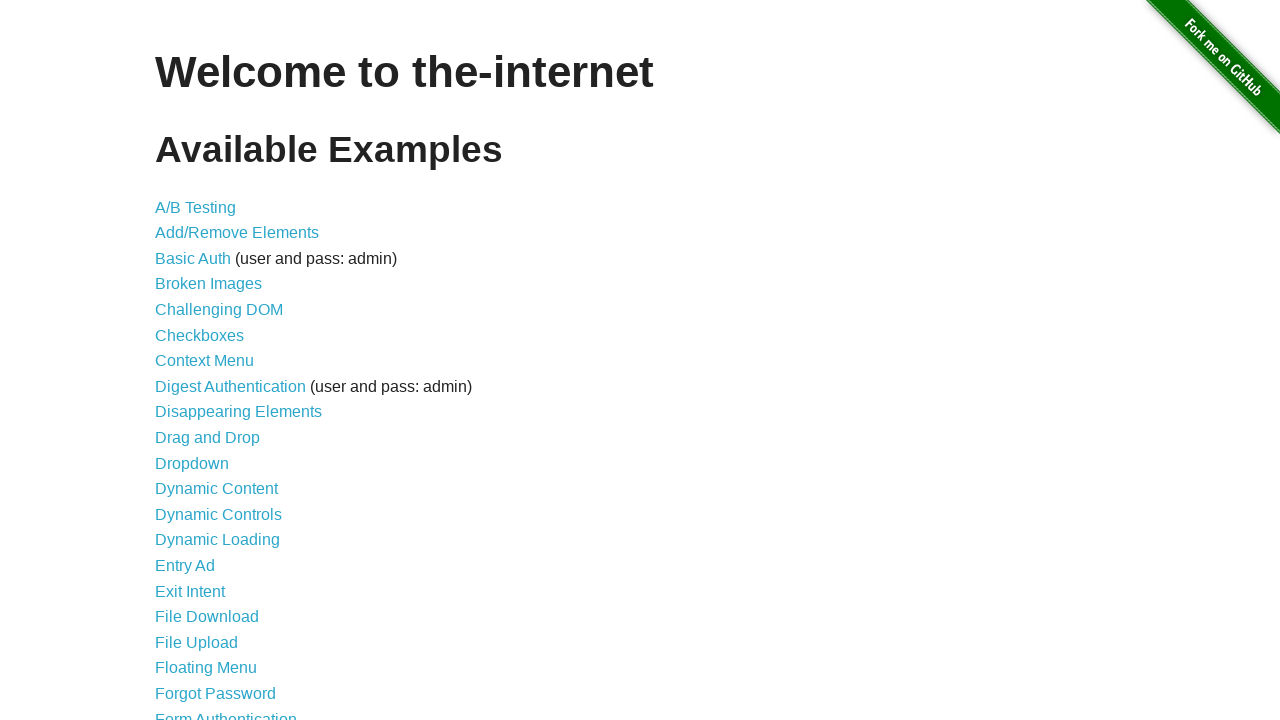

Navigated to the-internet.herokuapp.com home page
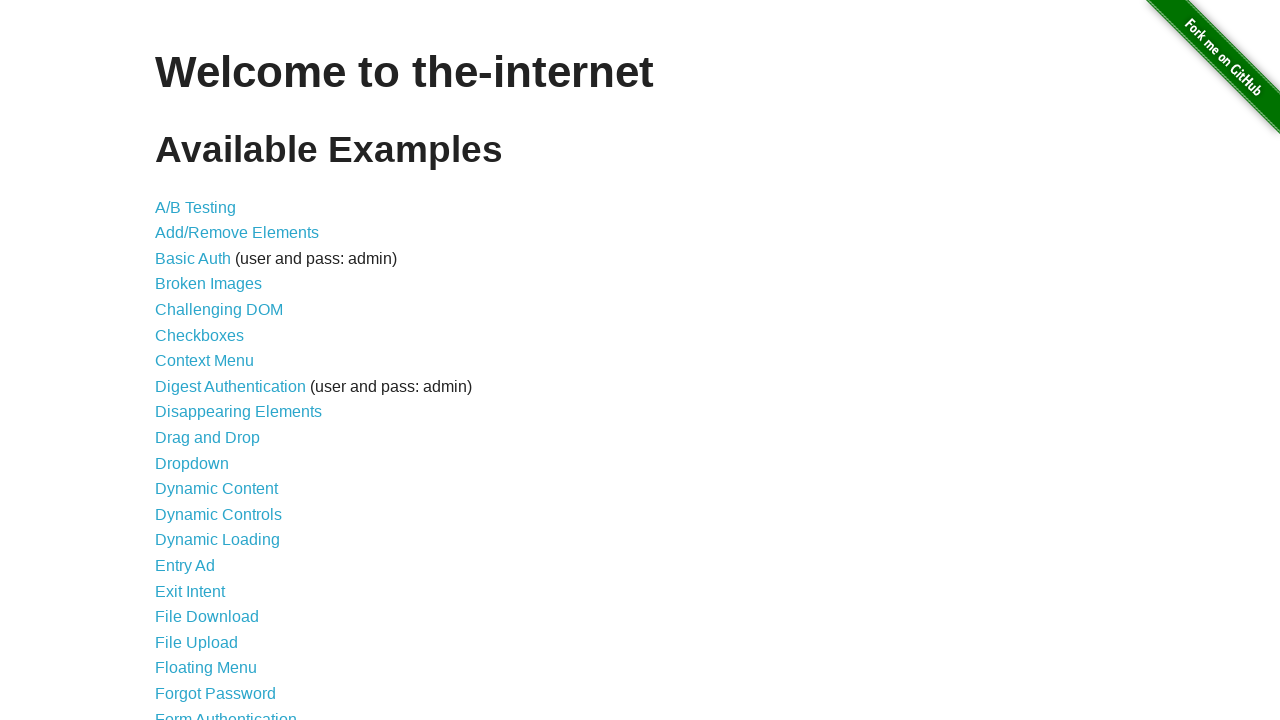

Clicked on Key Presses link at (200, 360) on a[href='/key_presses']
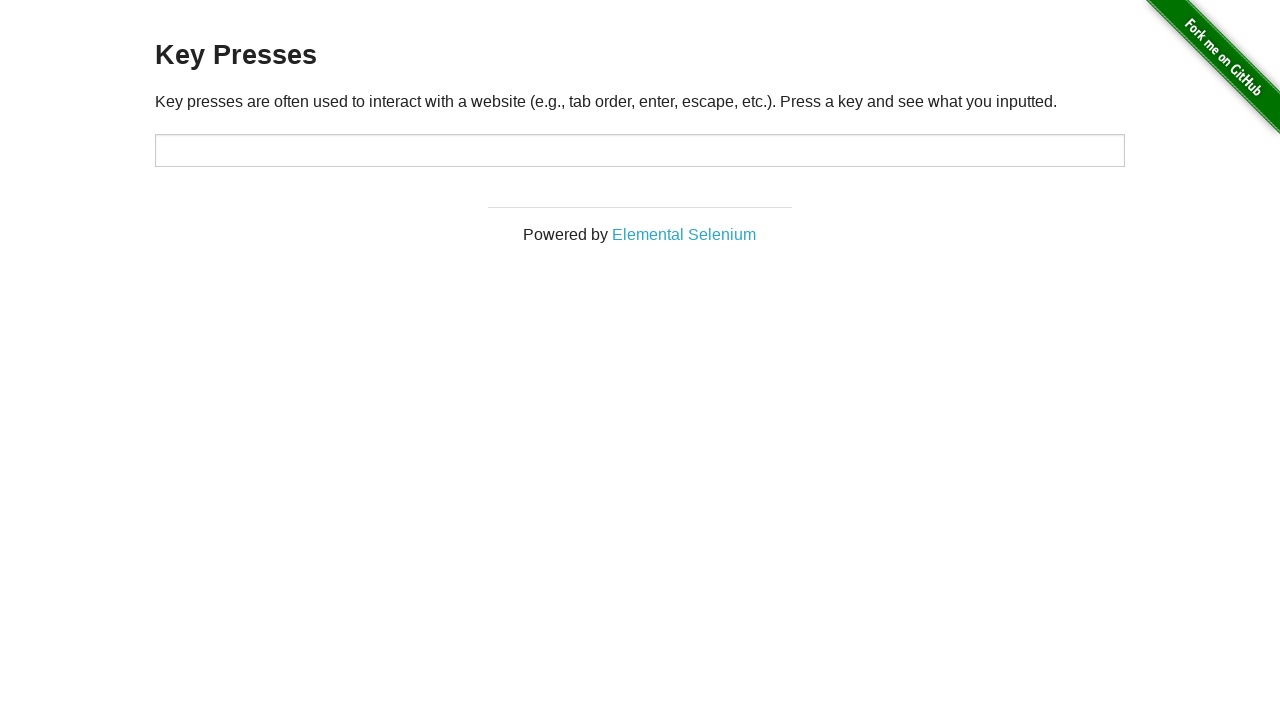

Key Presses page loaded with target input field
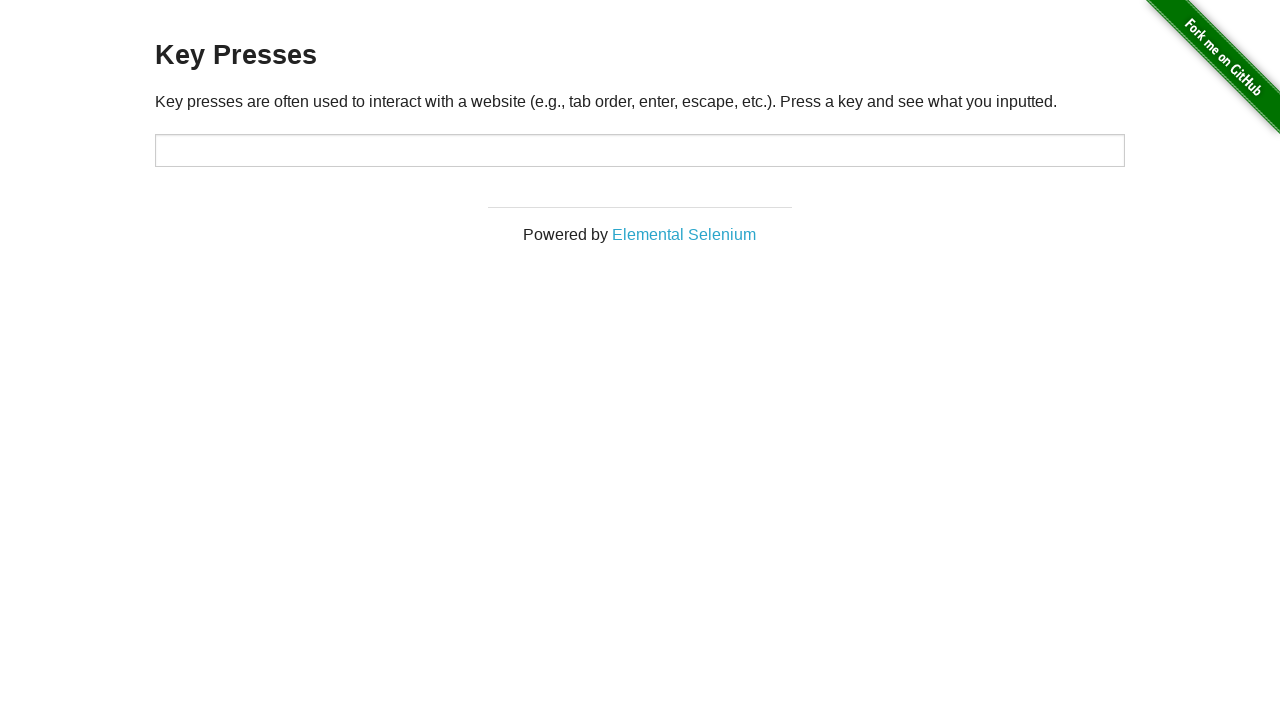

Pressed Space key on target input field on #target
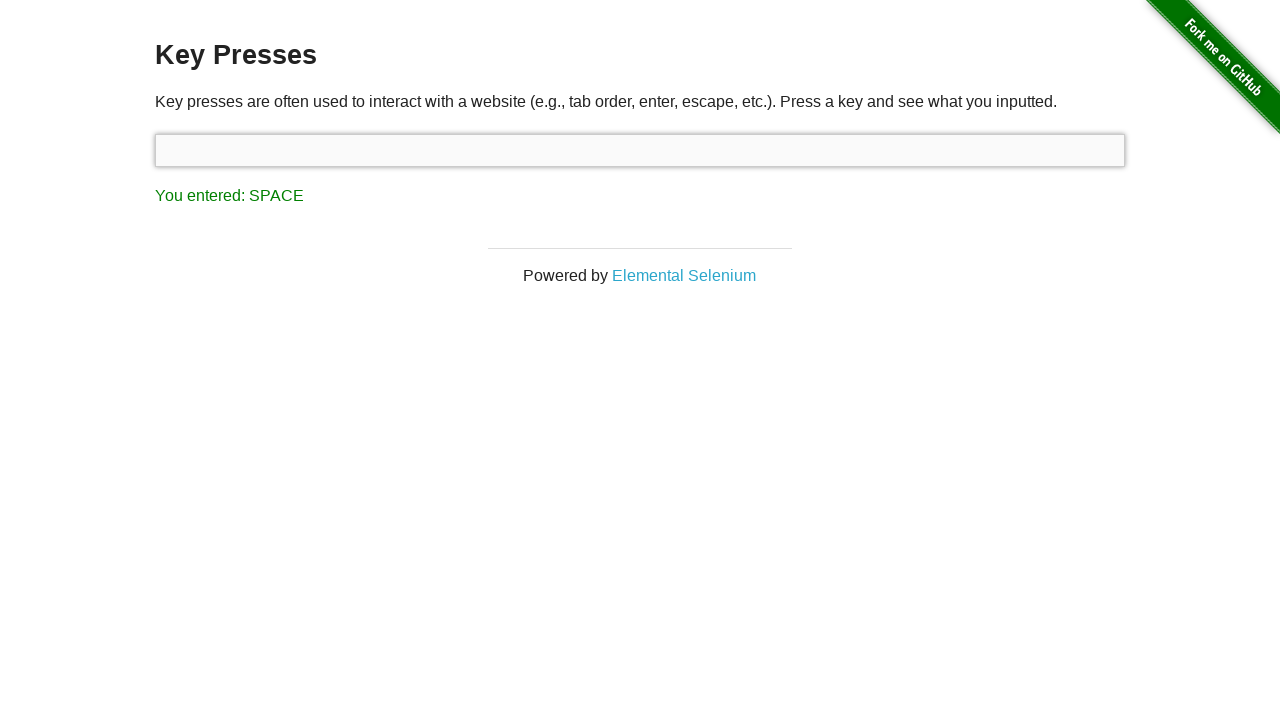

Retrieved result text content
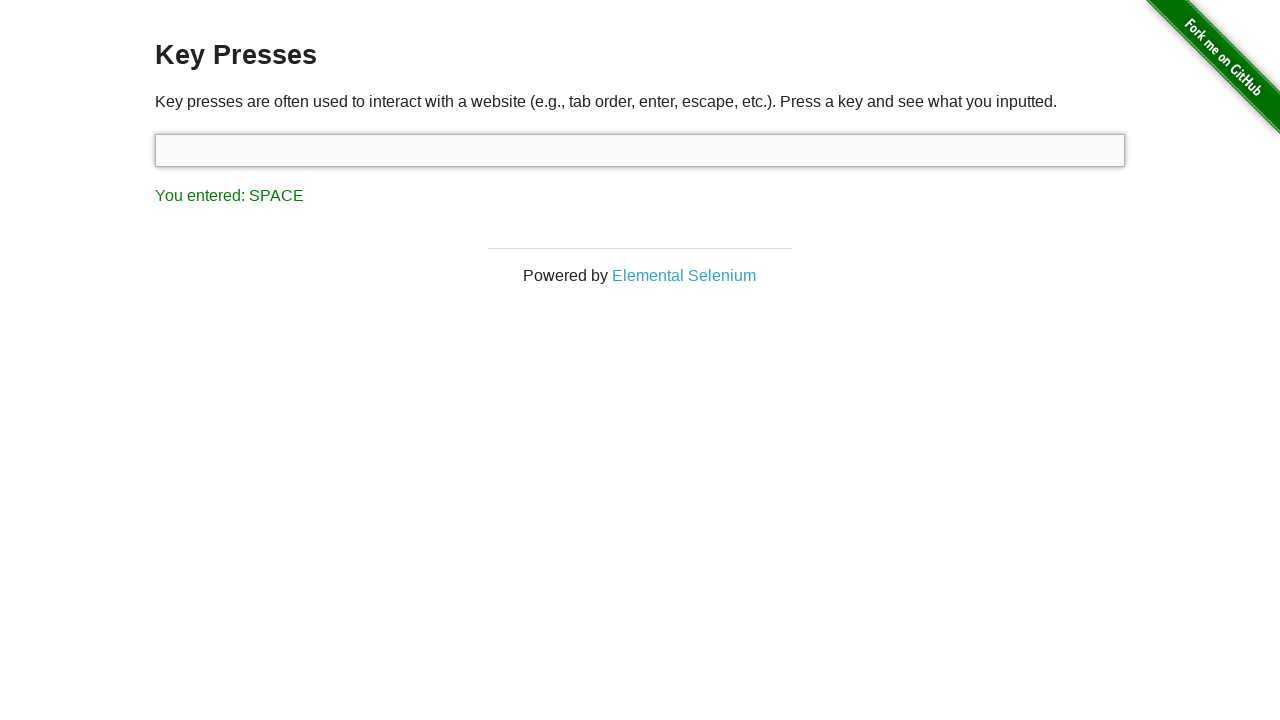

Verified result displays 'You entered: SPACE'
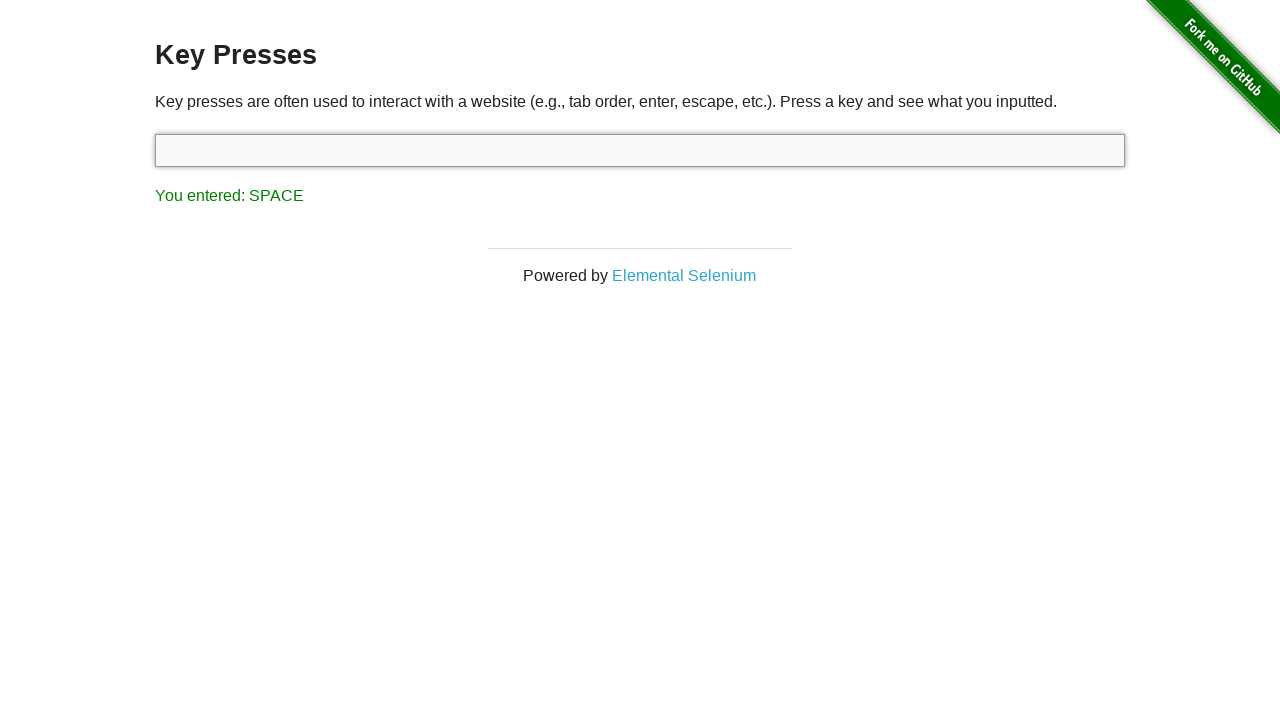

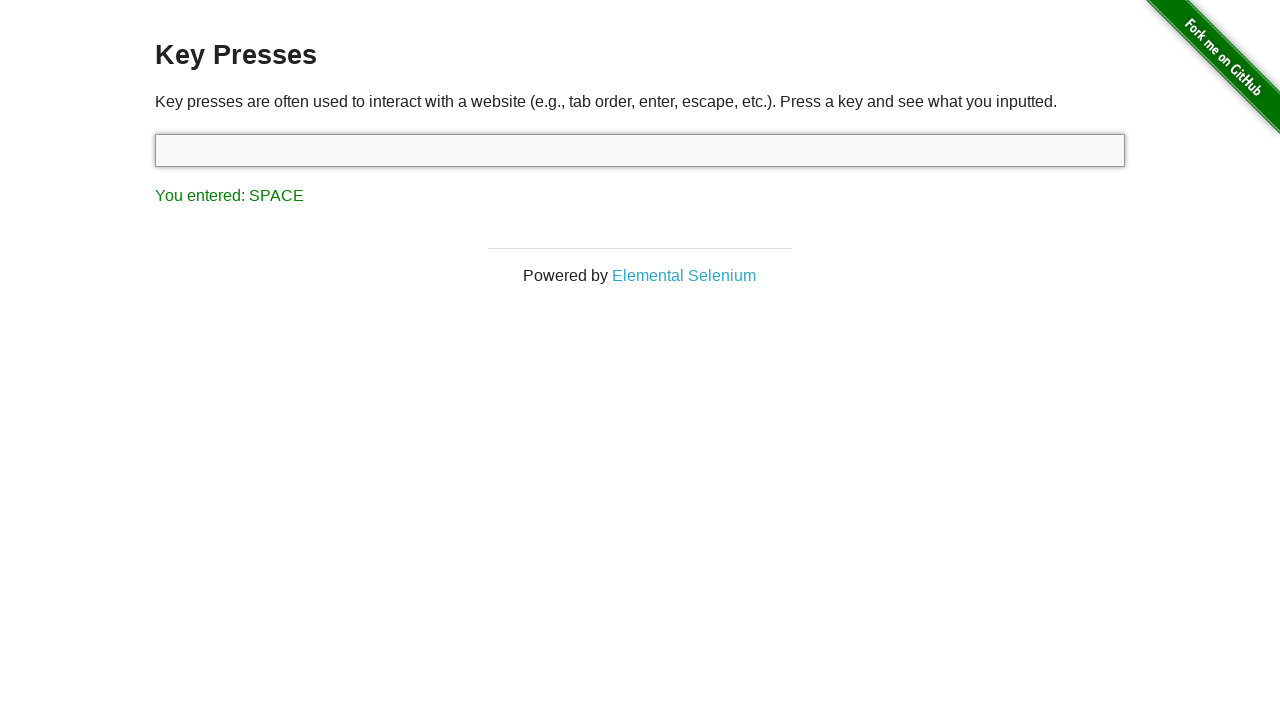